Tests iframe handling by switching to different frames (including nested frames), clicking elements within them, and switching back to the default content.

Starting URL: https://www.leafground.com/frame.xhtml

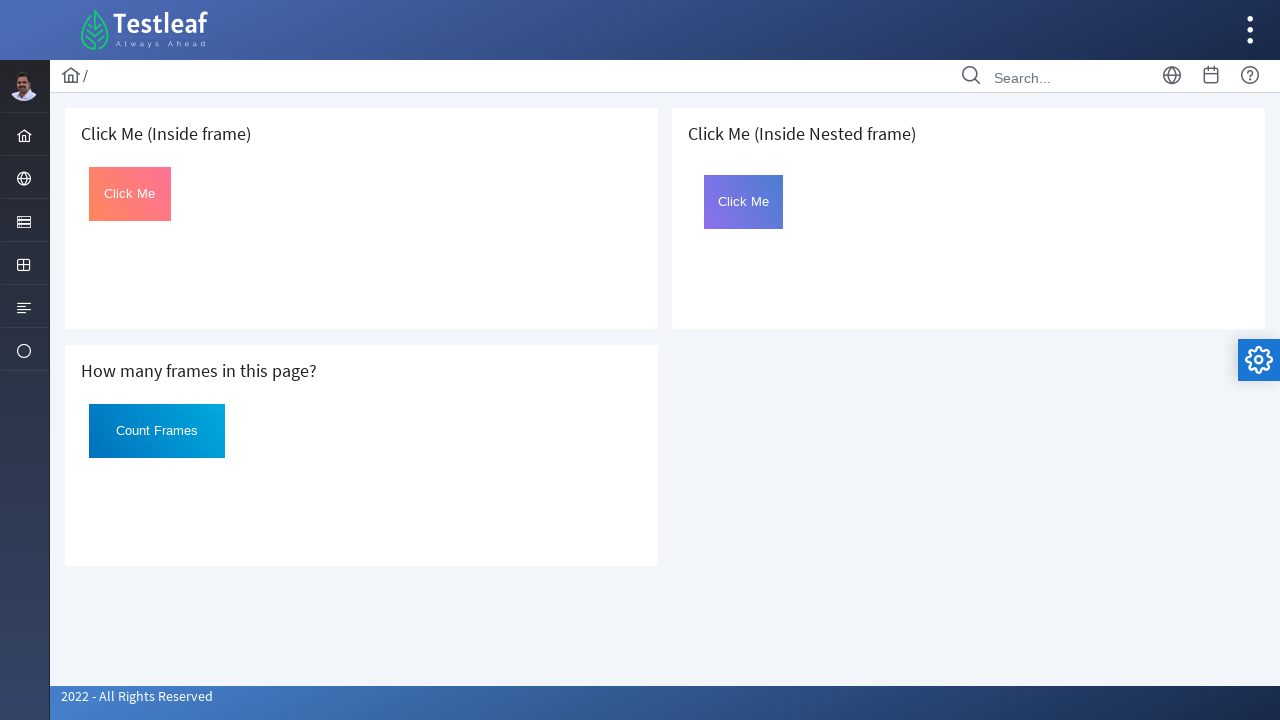

Located the first iframe on the page
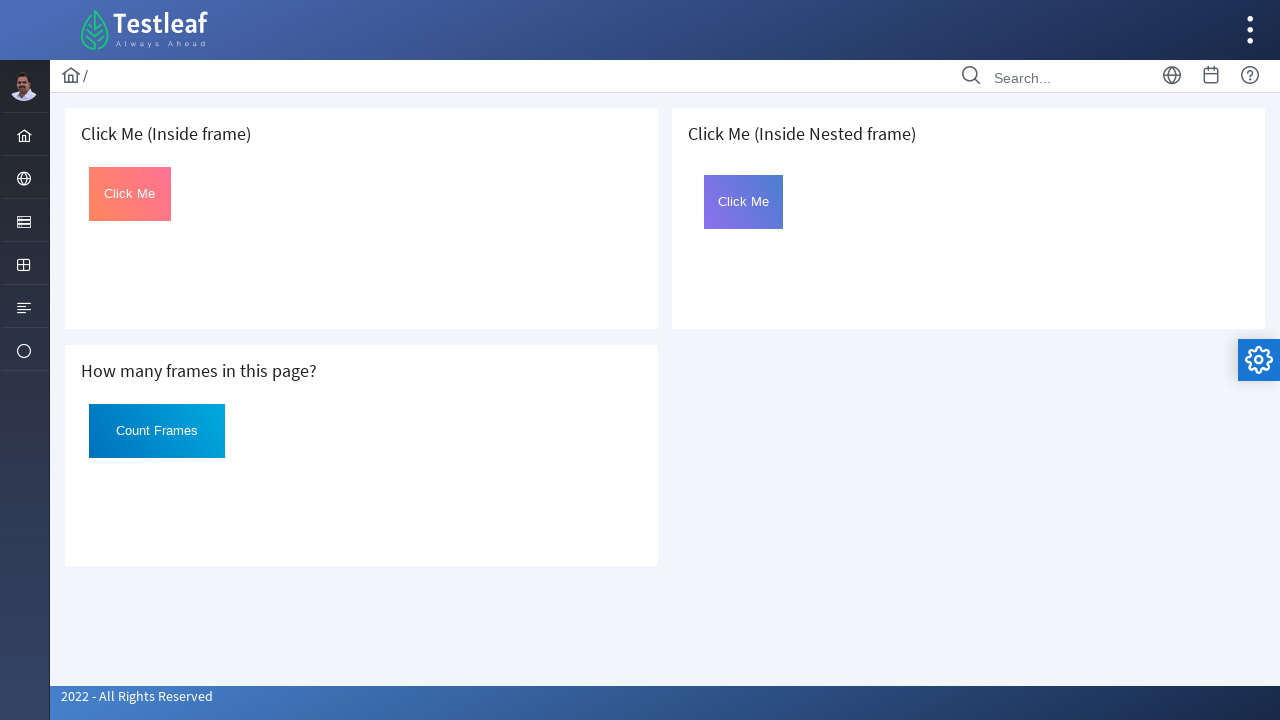

Located the clickable element (#Click) inside the first frame
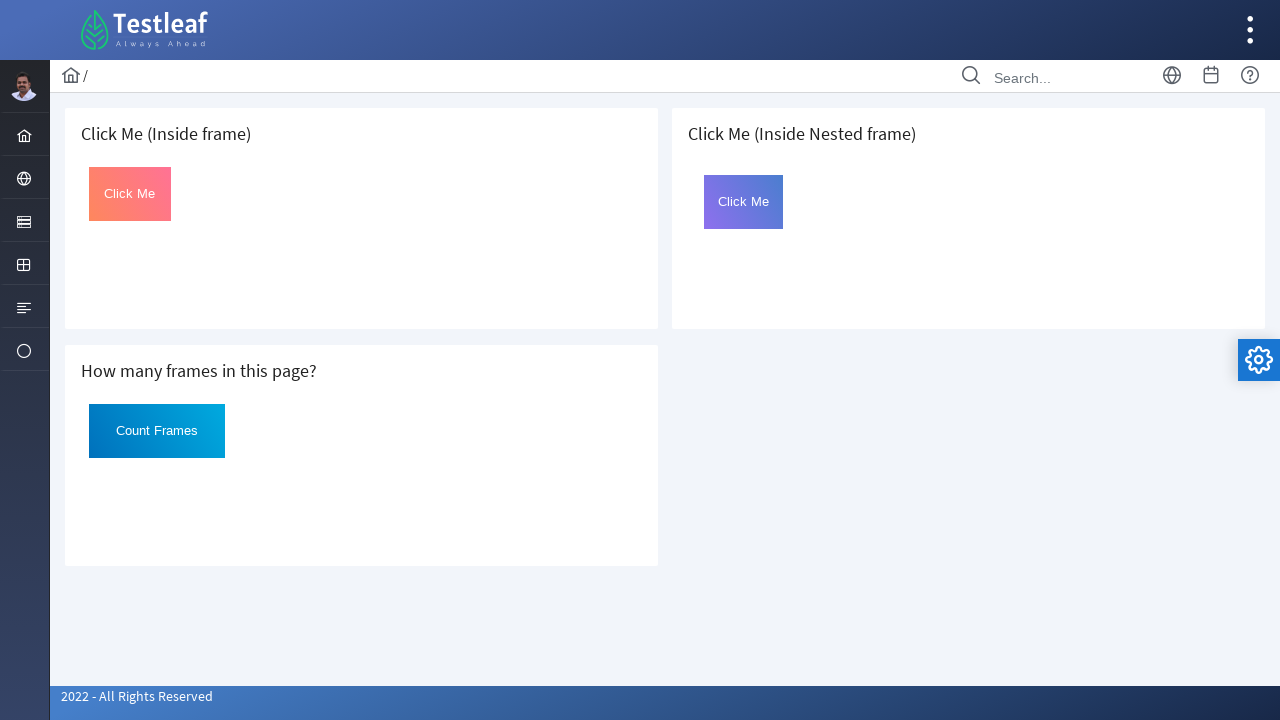

Clicked the element inside the first frame at (130, 194) on iframe >> nth=0 >> internal:control=enter-frame >> #Click
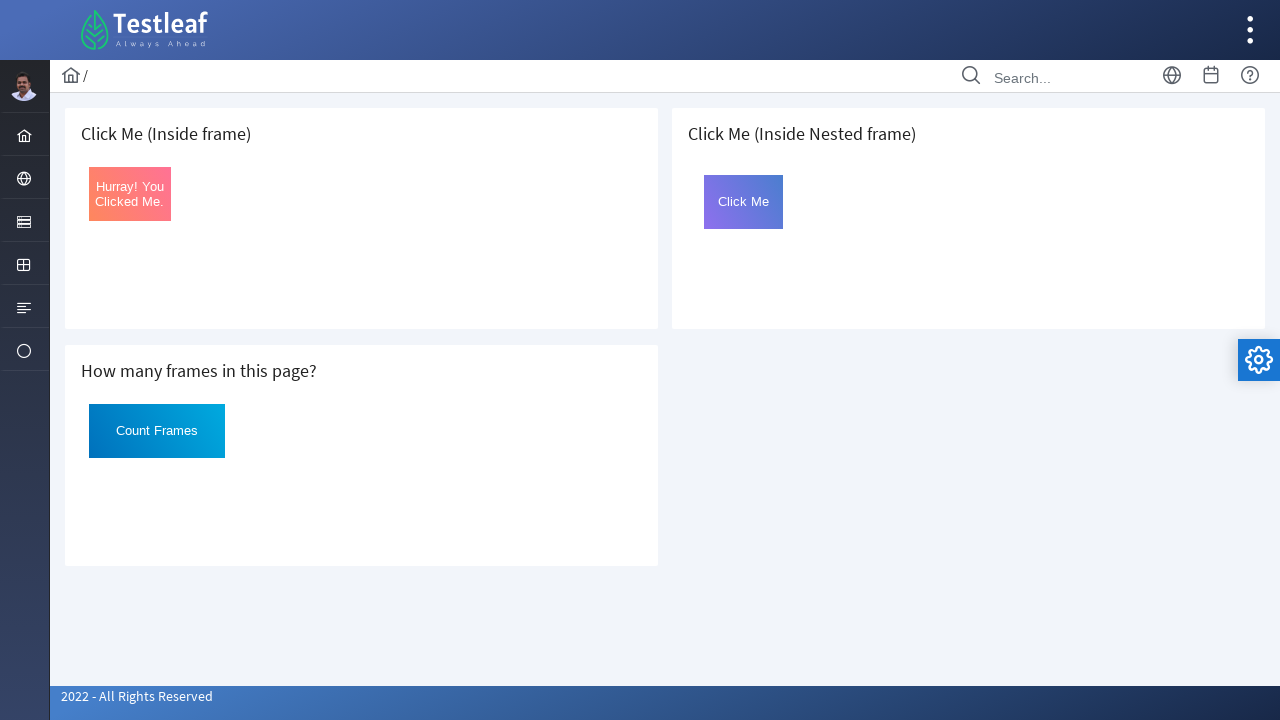

Waited 500ms for UI updates
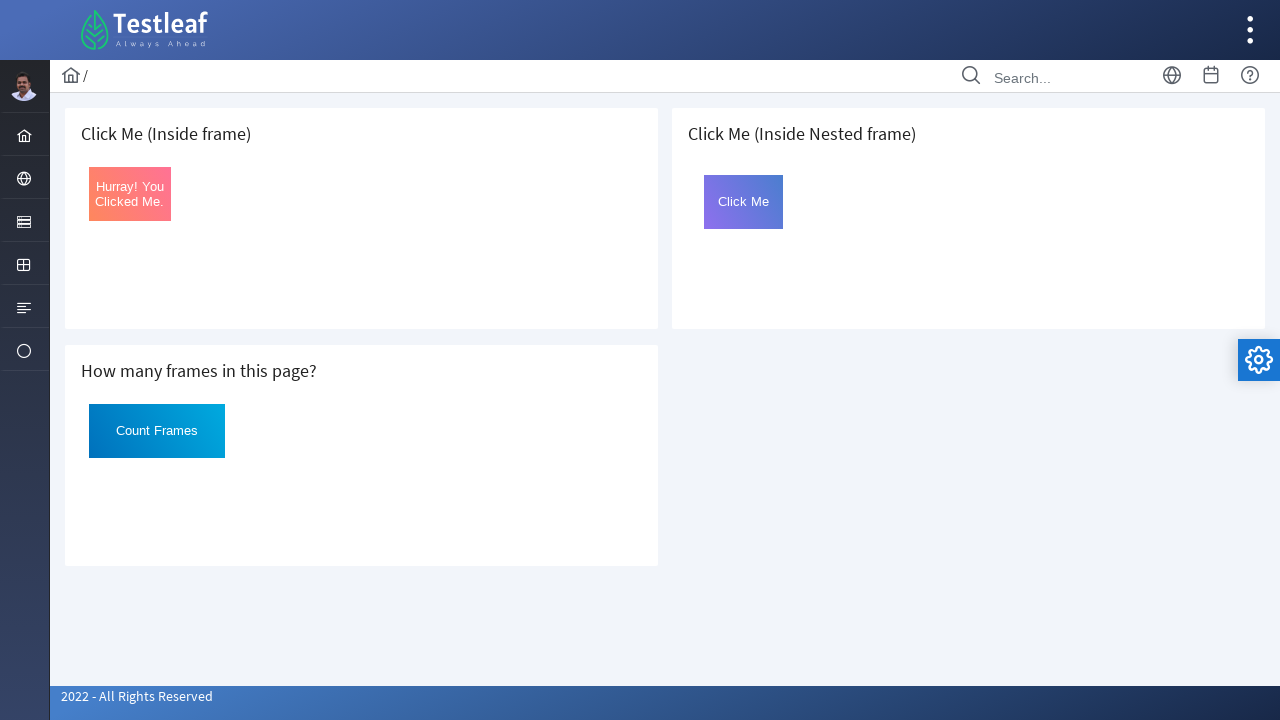

Located the third iframe on the page
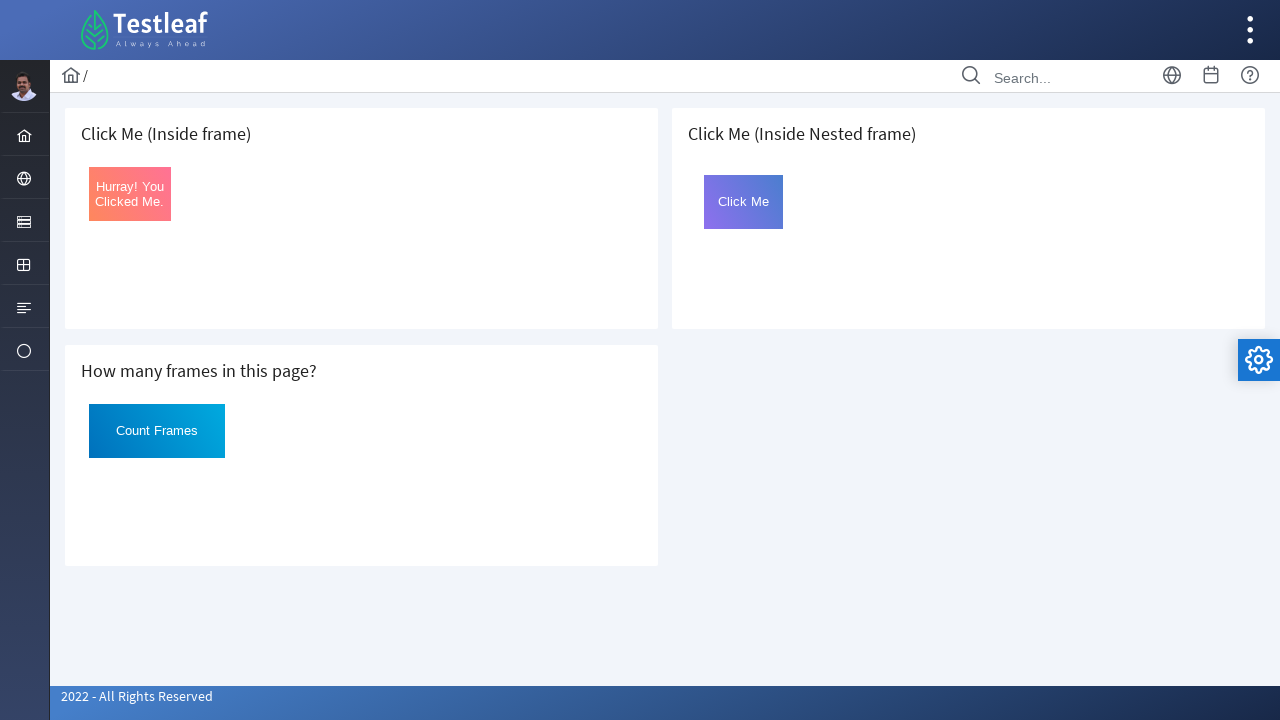

Located the nested frame with name 'frame2' inside the third iframe
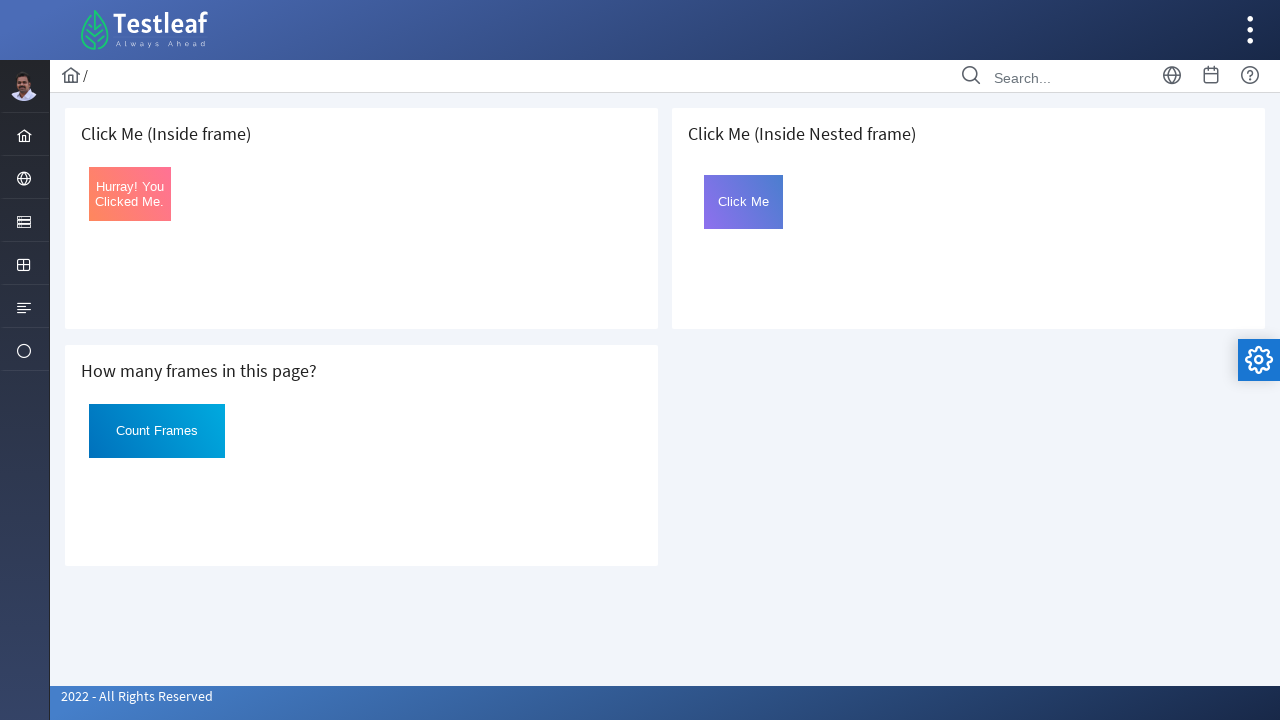

Located the clickable element (#Click) inside the nested frame
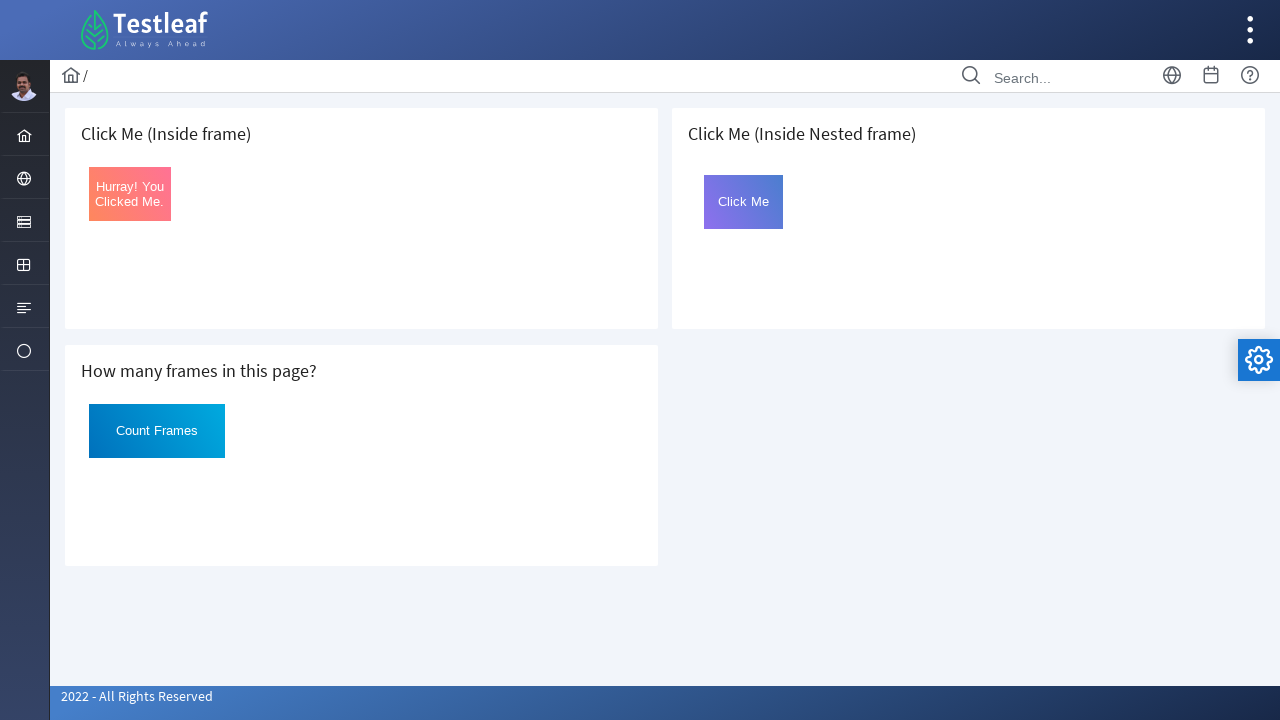

Clicked the element inside the nested frame at (744, 202) on iframe >> nth=2 >> internal:control=enter-frame >> iframe[name='frame2'] >> inte
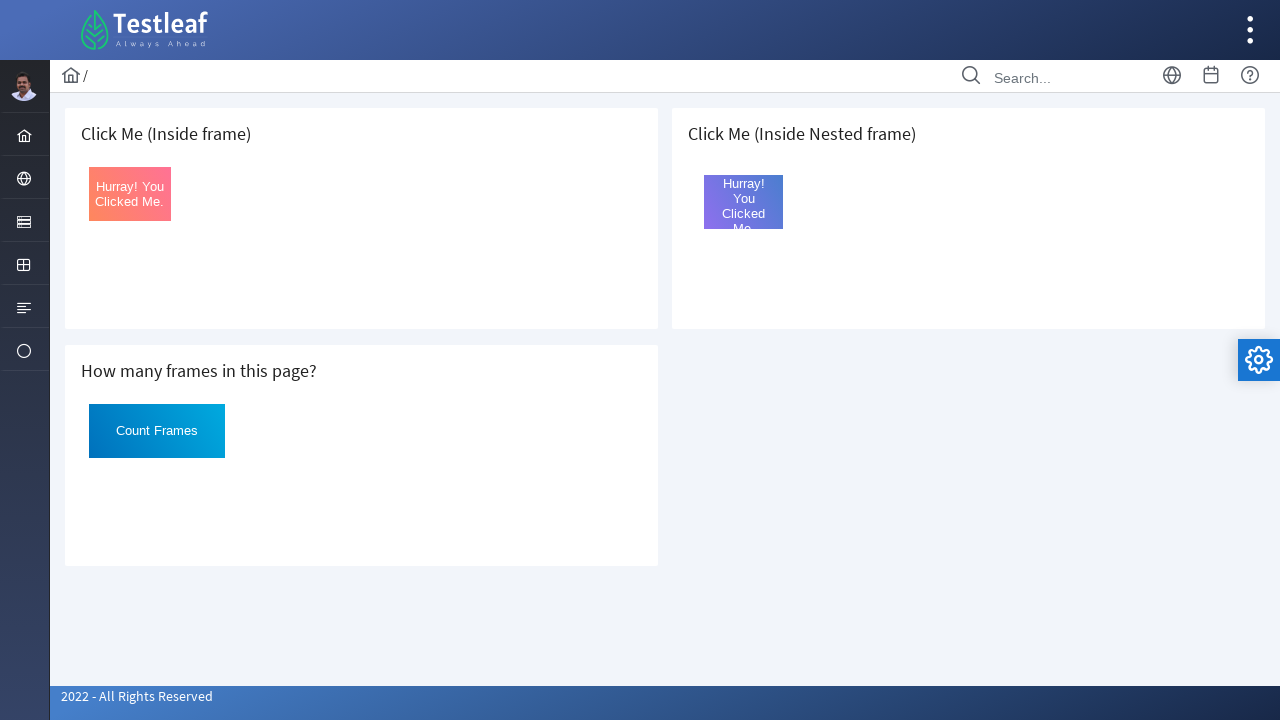

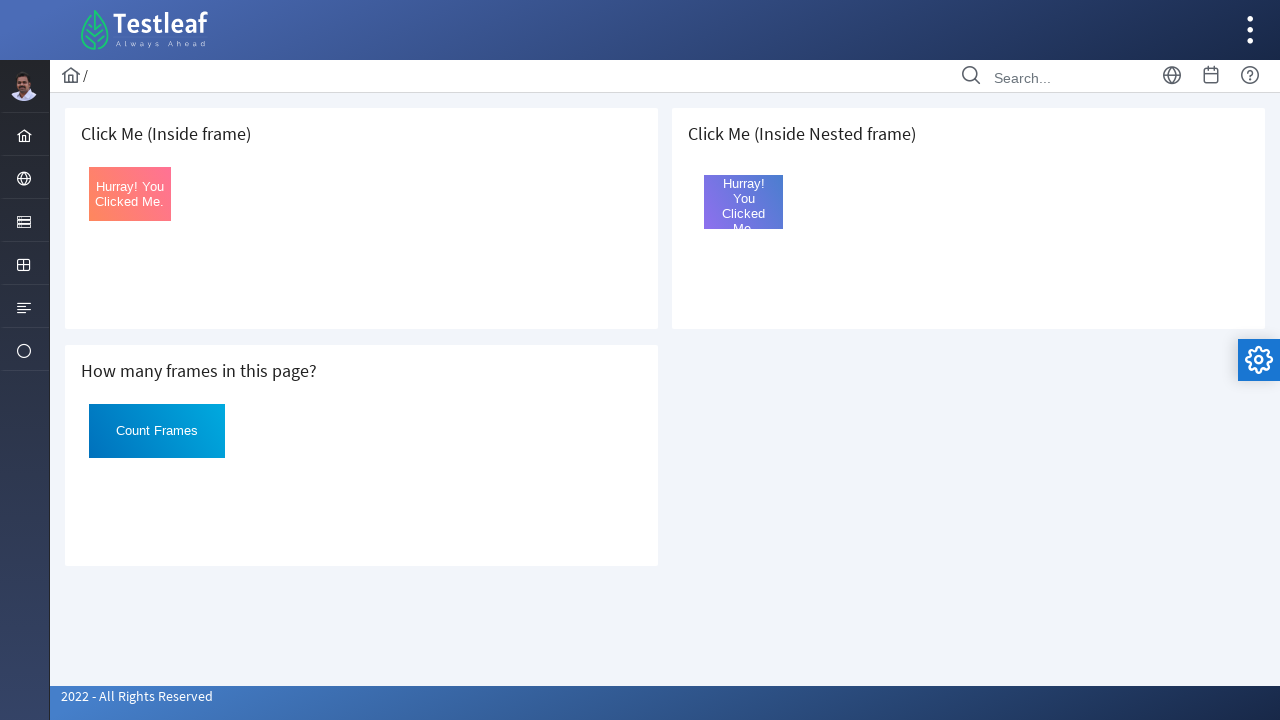